Verifies that there are exactly 5 elements with class "test" on the page

Starting URL: https://kristinek.github.io/site/examples/locators

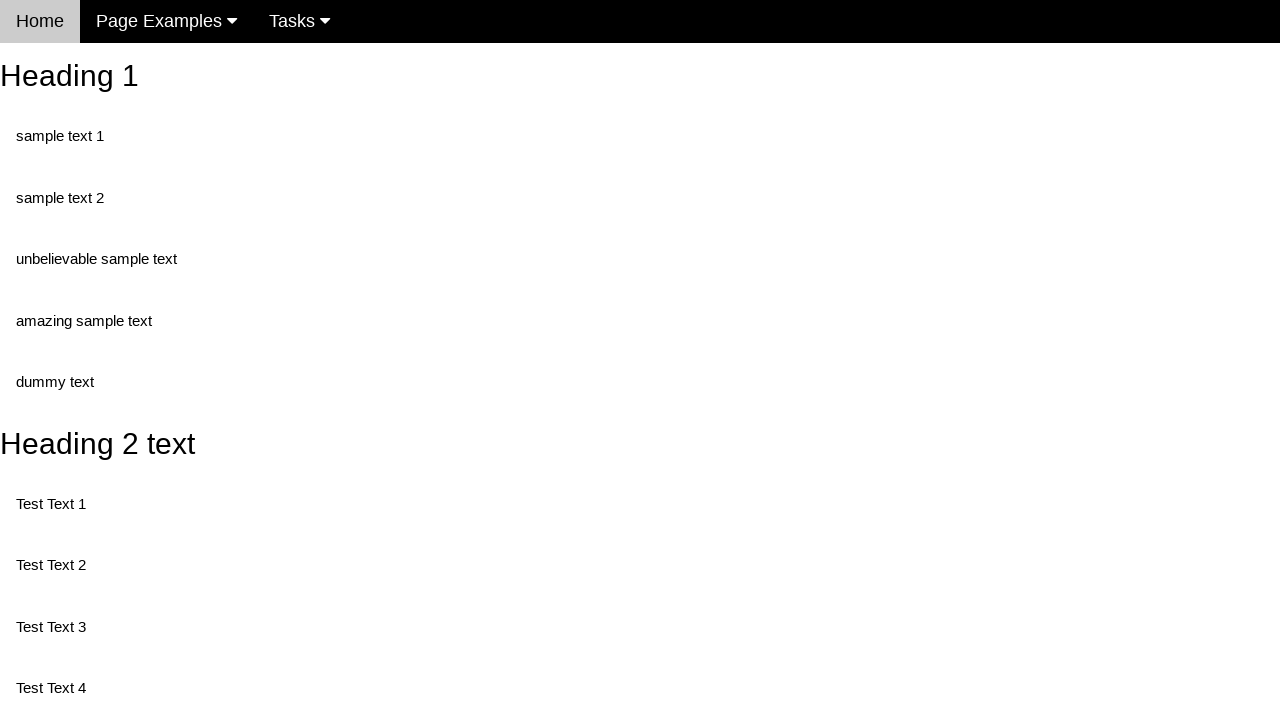

Navigated to https://kristinek.github.io/site/examples/locators
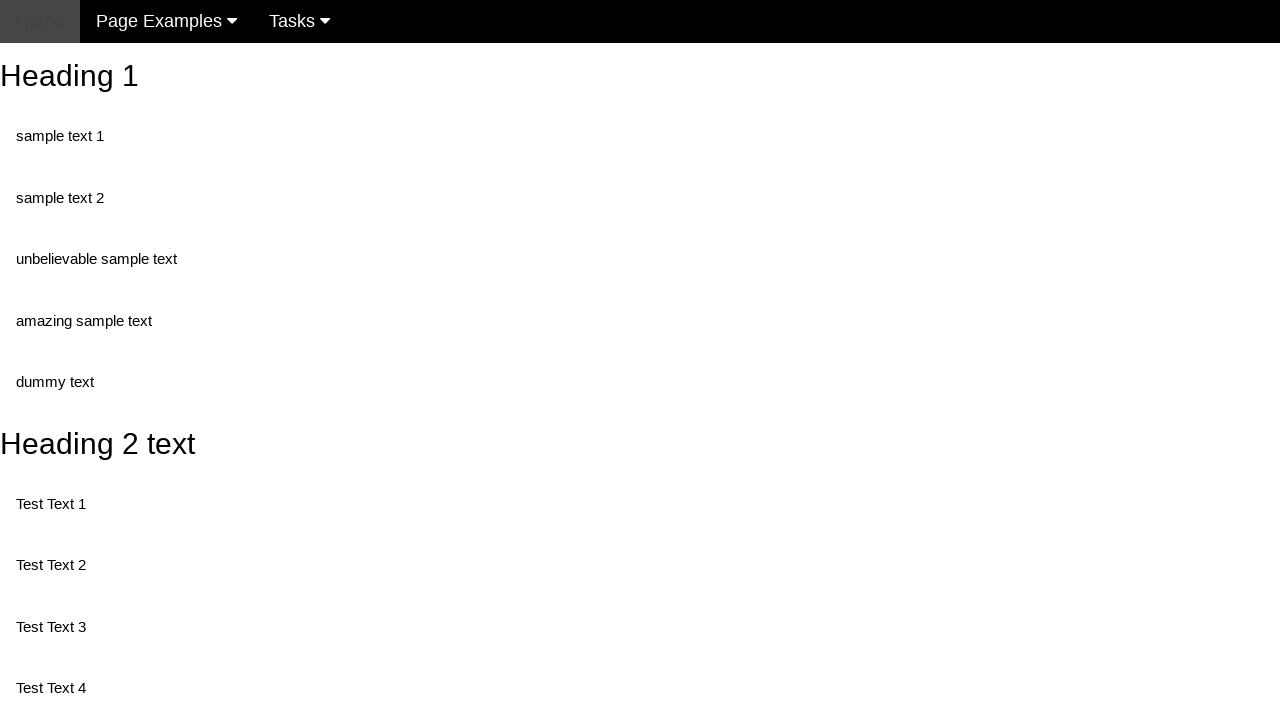

Located all elements with class 'test'
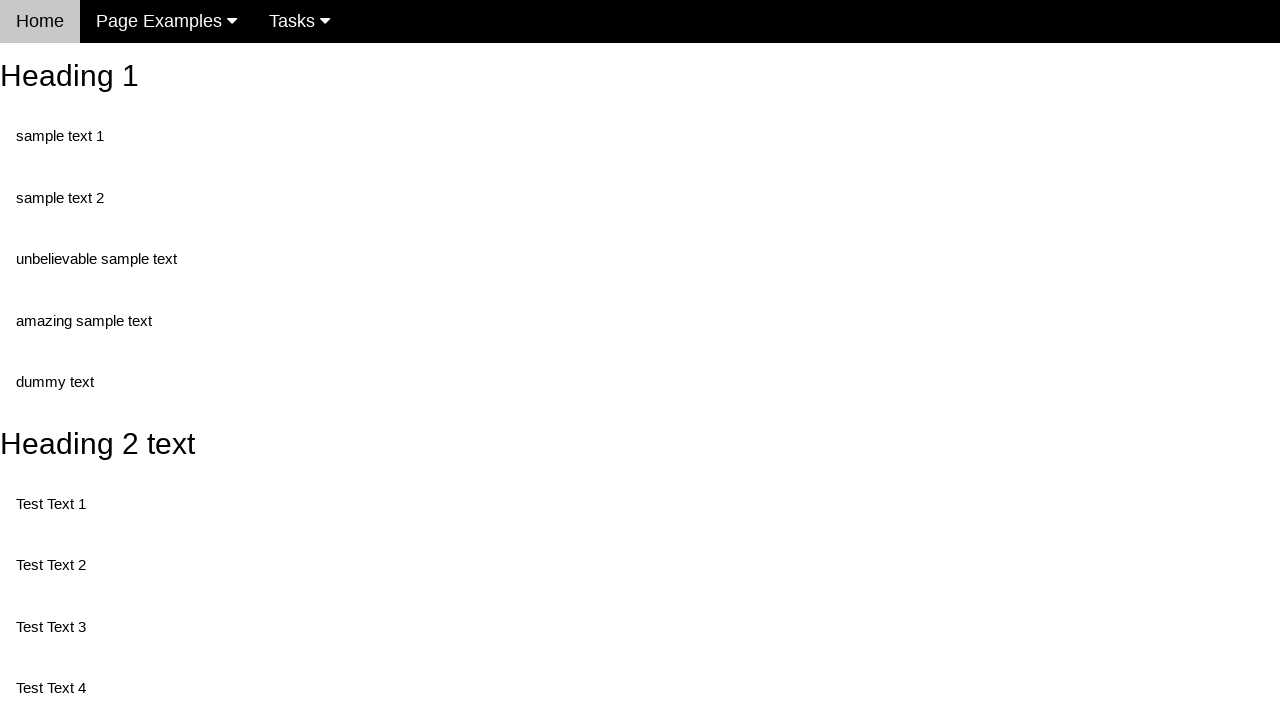

Assertion passed: exactly 5 elements with class 'test' found
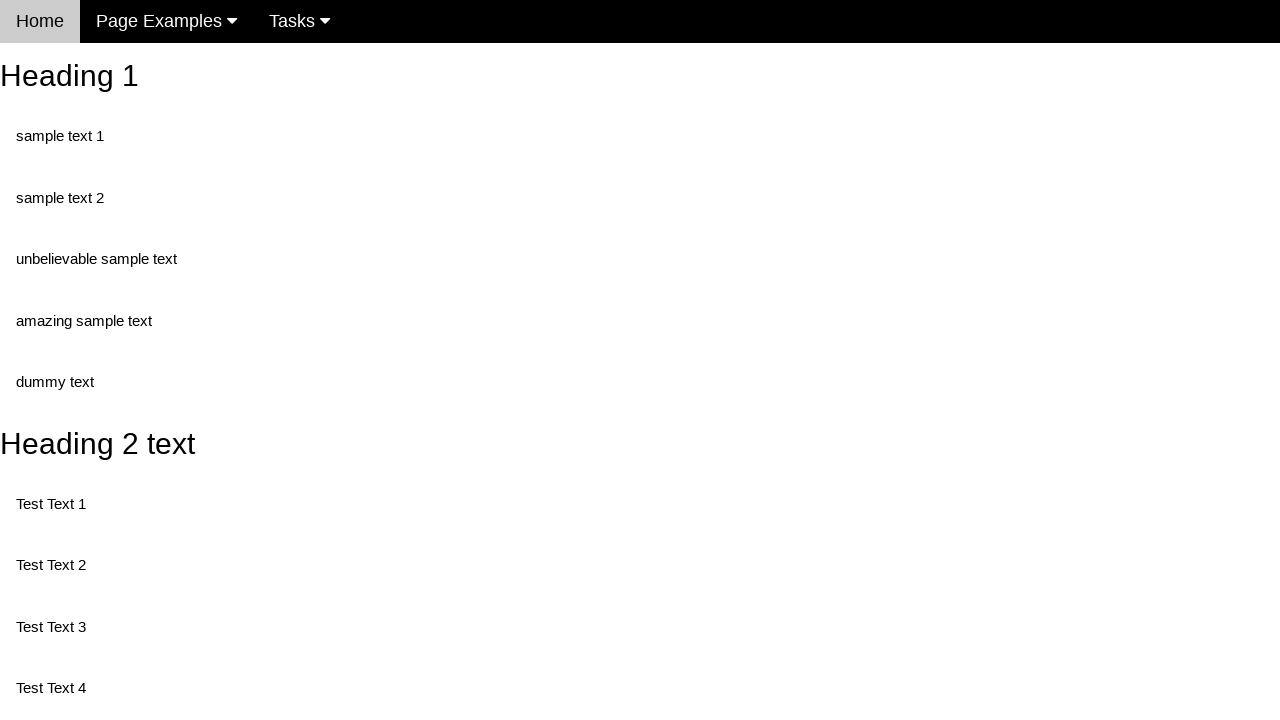

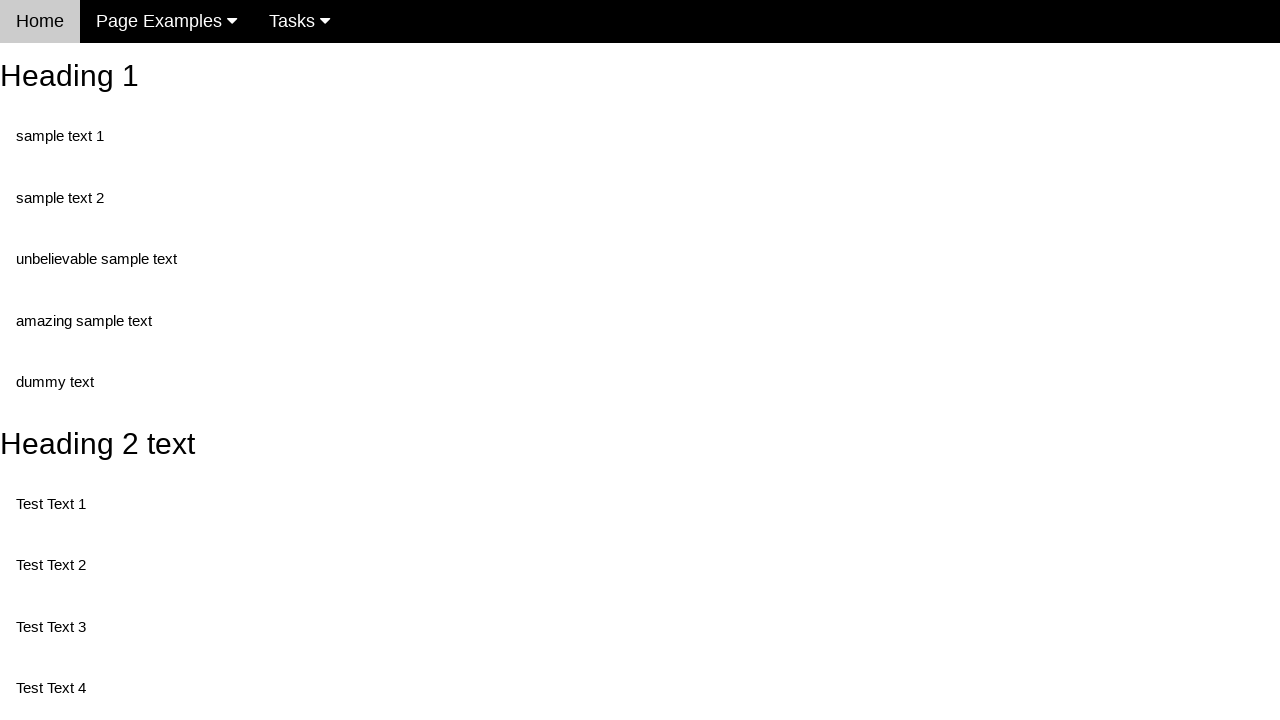